Navigates to OrangeHRM demo site and verifies the page title contains "Orange"

Starting URL: https://opensource-demo.orangehrmlive.com/

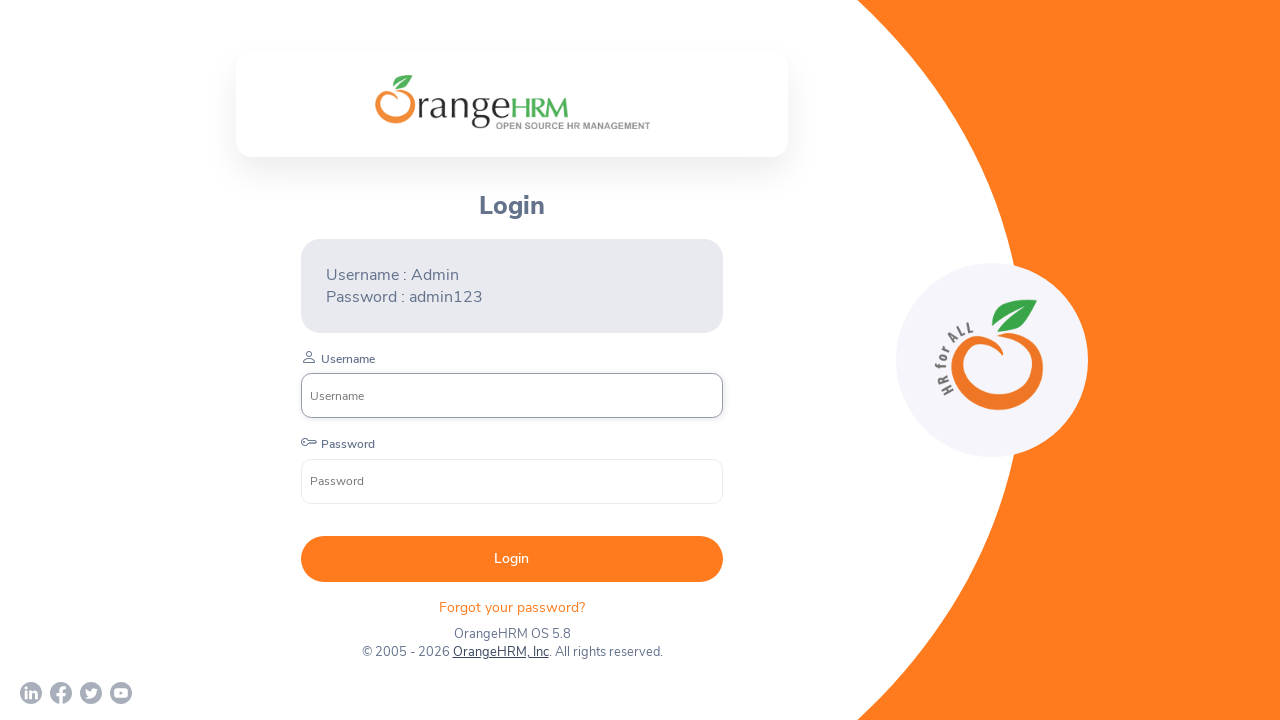

Waited for page to reach domcontentloaded state
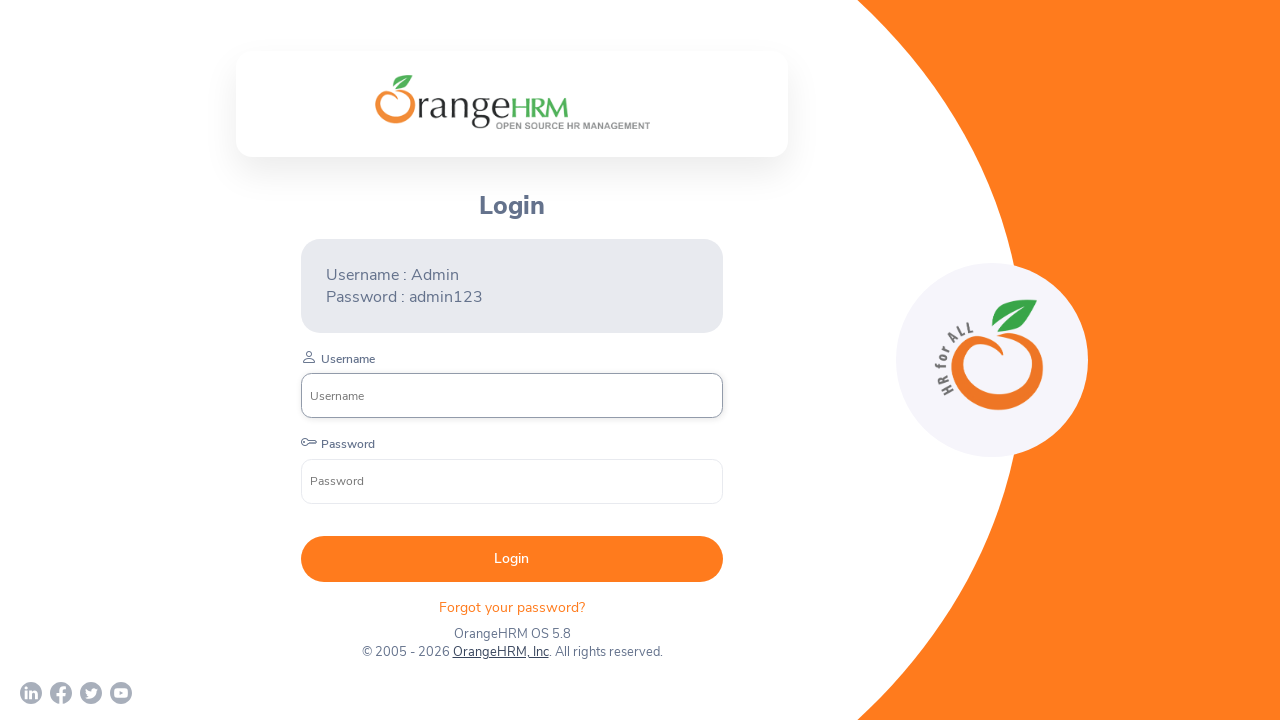

Verified page title contains 'Orange'
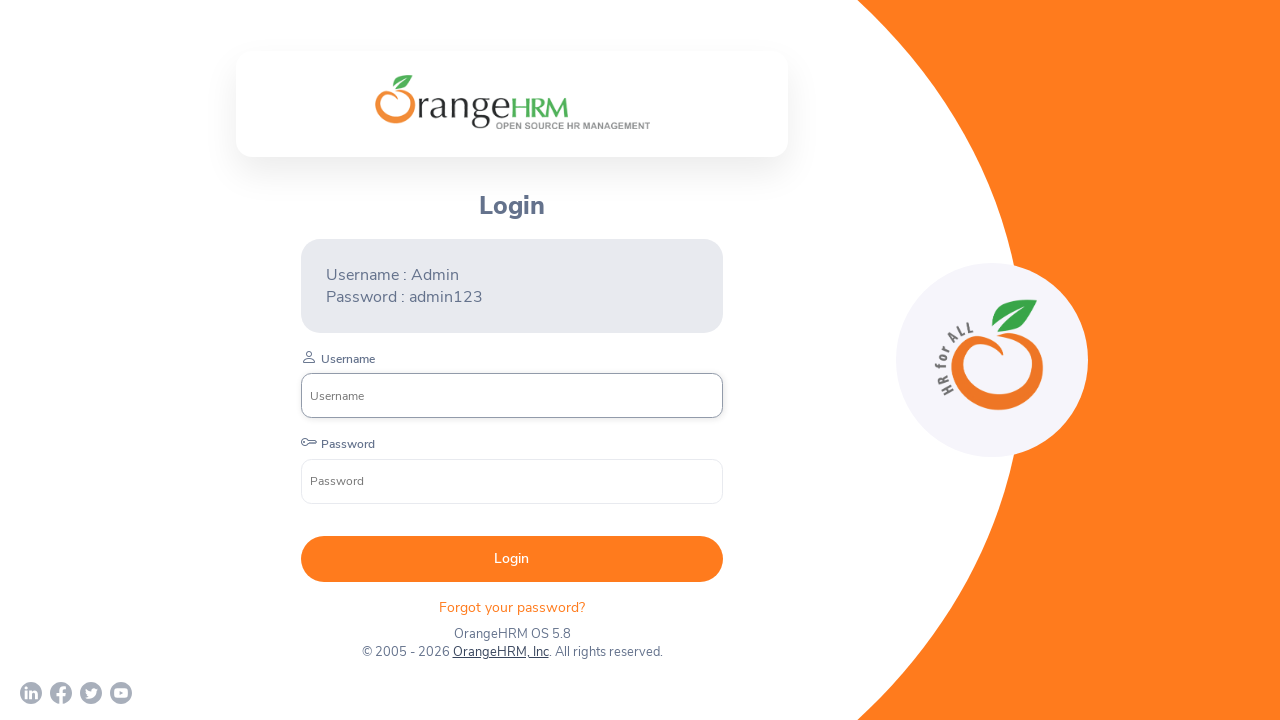

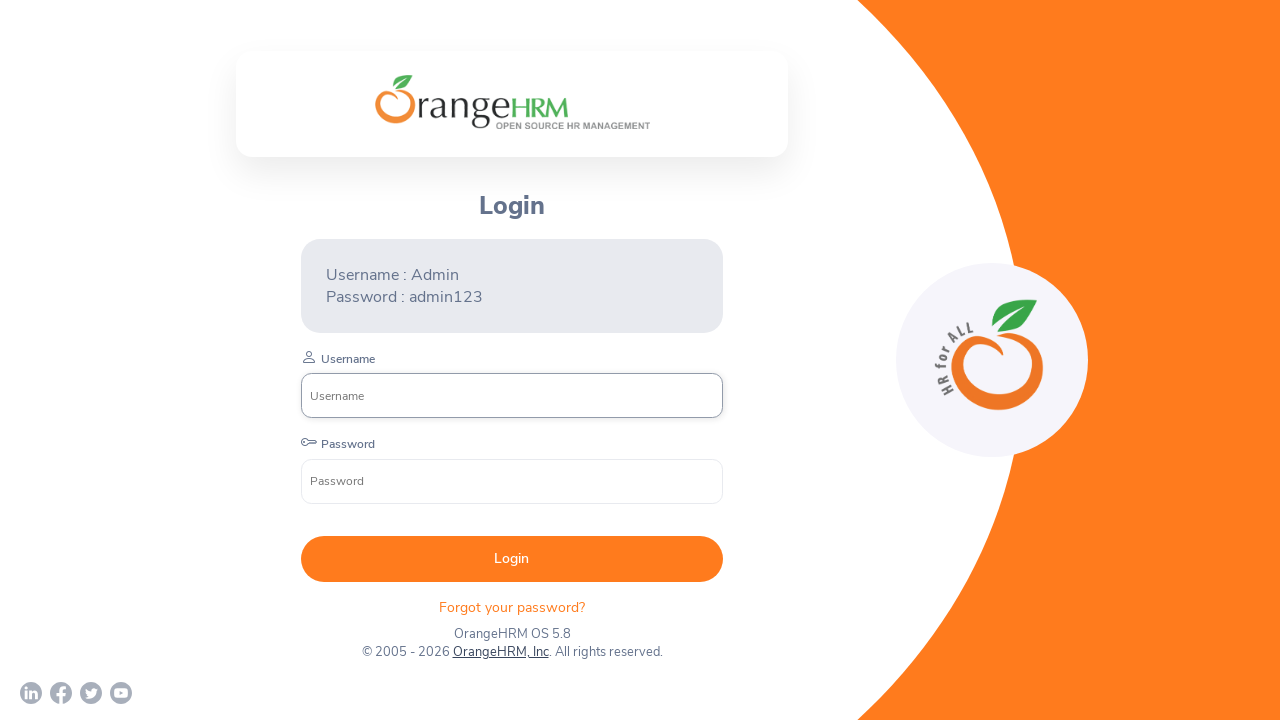